Tests JavaScript alert popup handling by triggering an alert and accepting it

Starting URL: http://www.tizag.com/javascriptT/javascriptalert.php

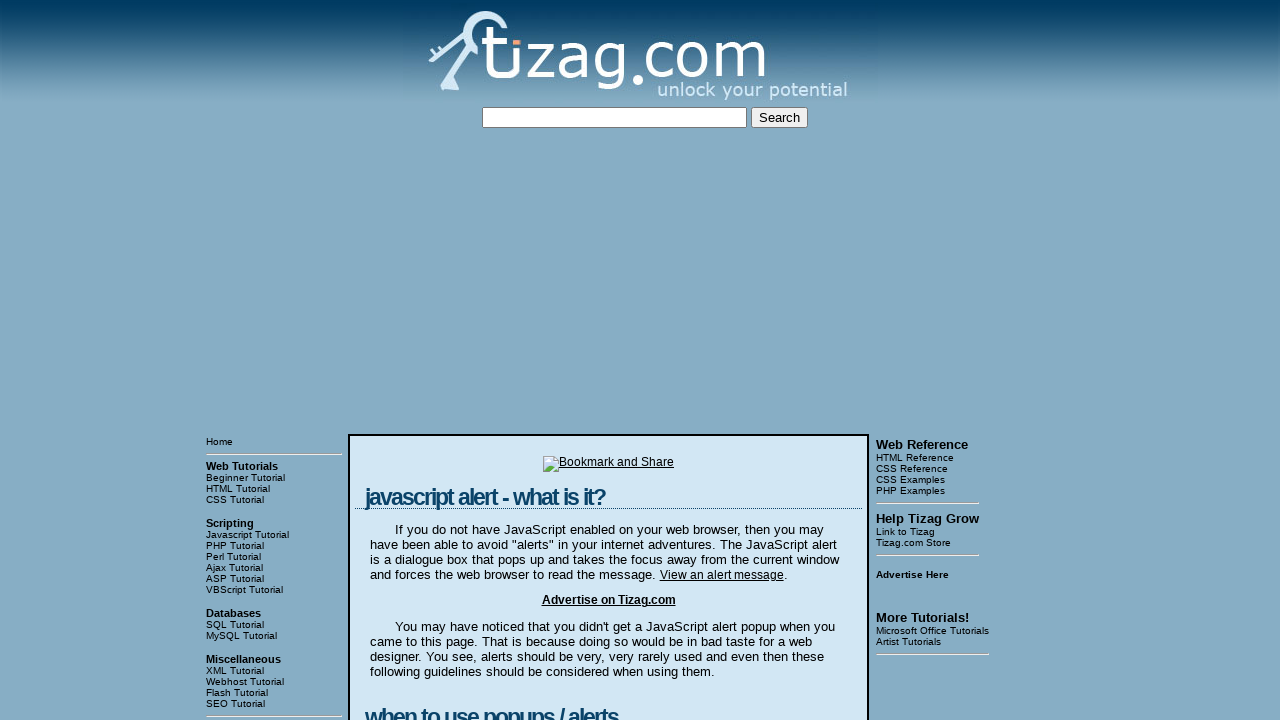

Clicked button to trigger JavaScript alert at (428, 361) on xpath=html/body/table[3]/tbody/tr[1]/td[2]/table/tbody/tr/td/div[4]/form/input
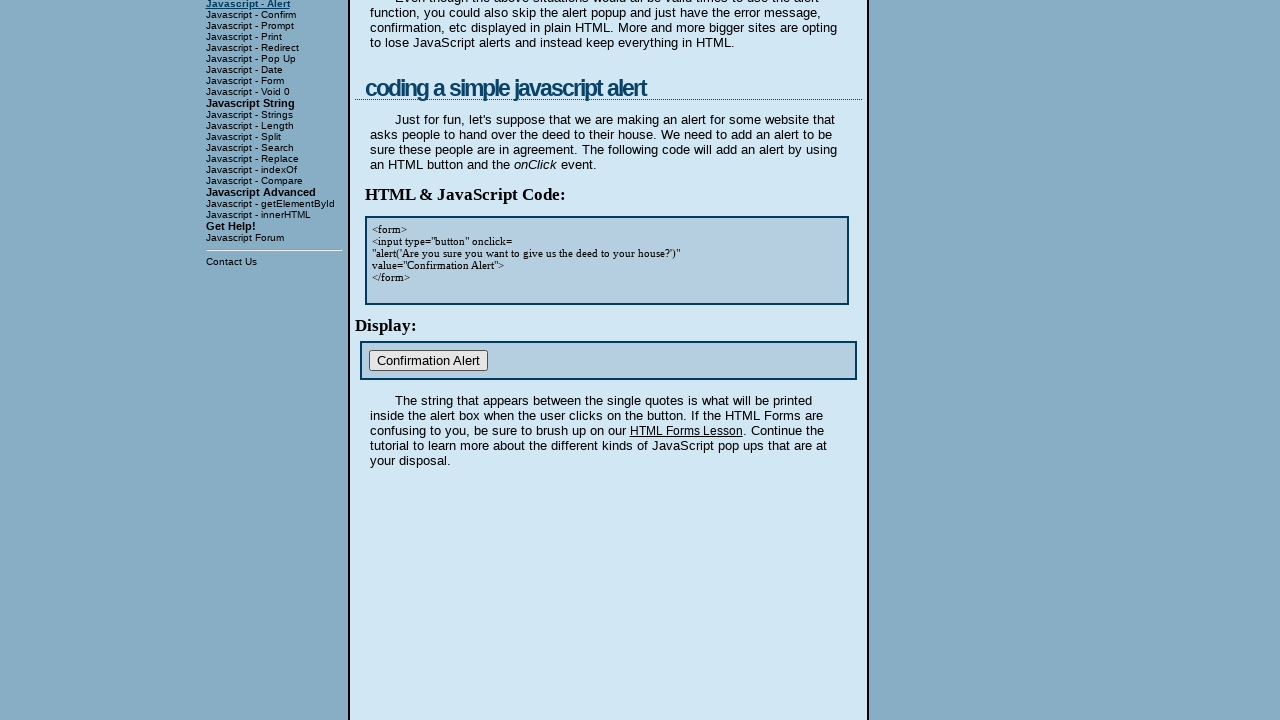

Set up dialog handler to accept alert popup
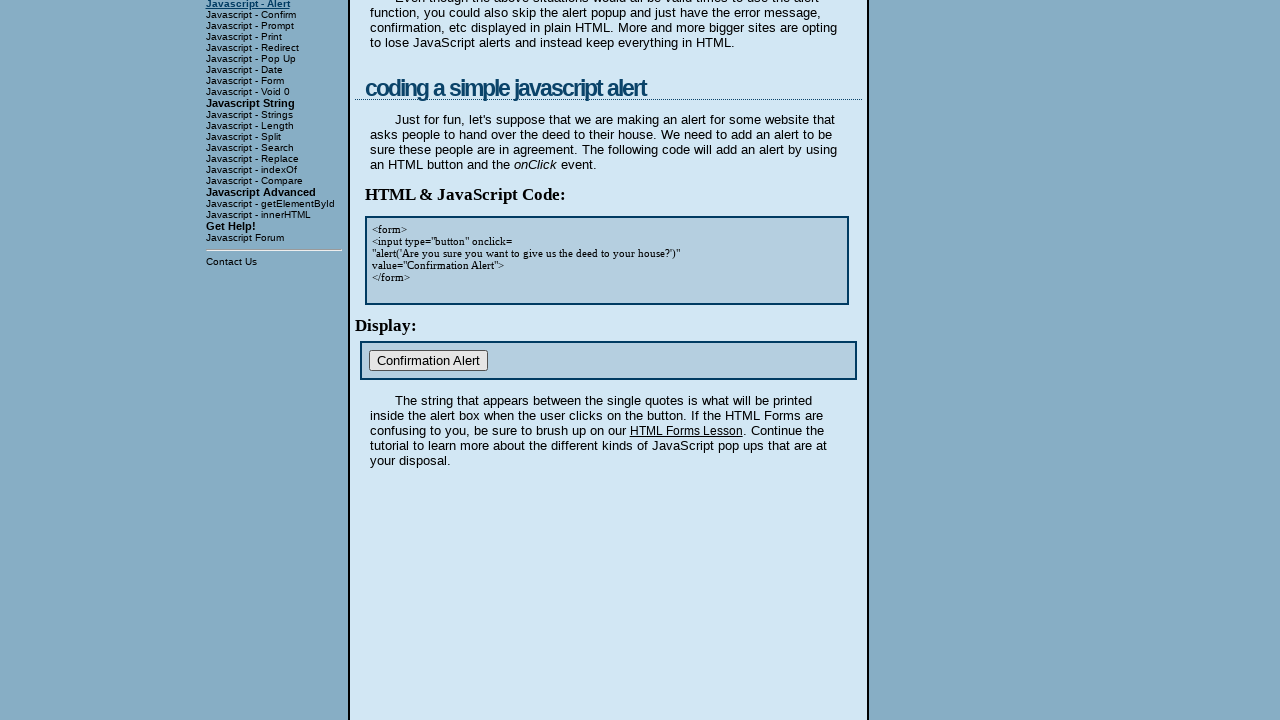

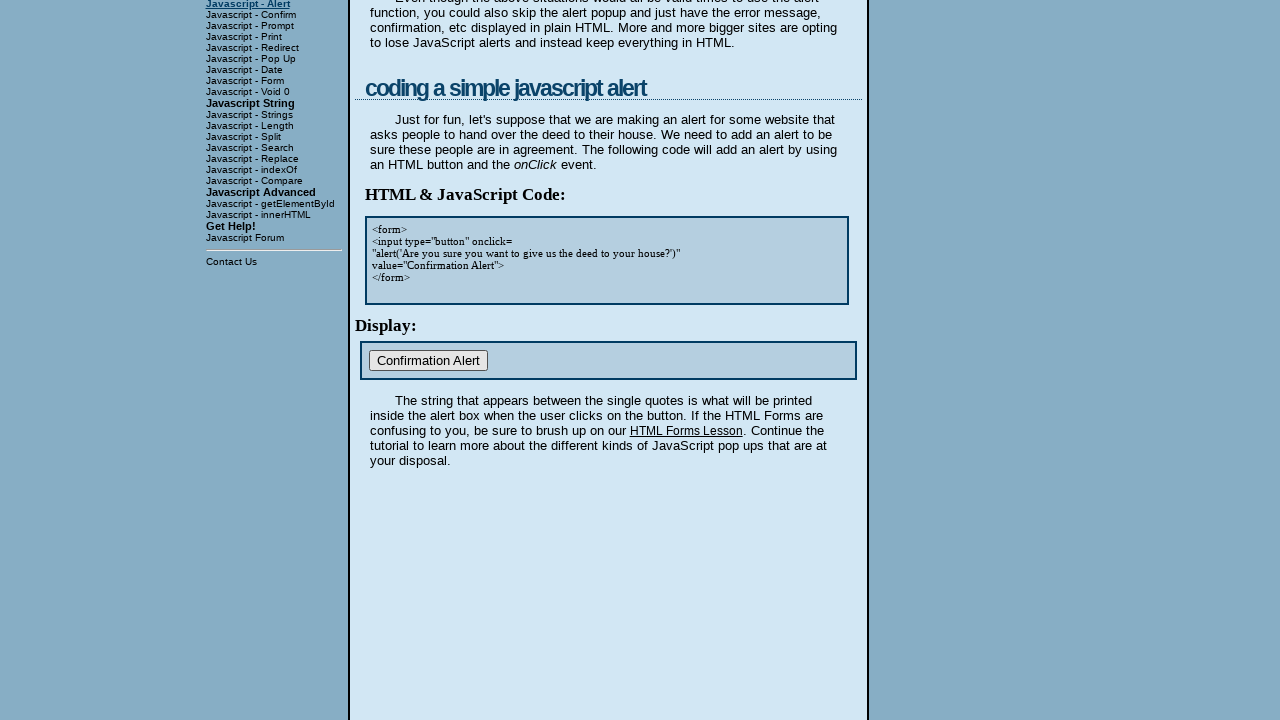